Tests window handling with reusable method approach by clicking a link that opens a new tab, switching to the new tab by title, and verifying the title is "New Window"

Starting URL: https://the-internet.herokuapp.com/windows

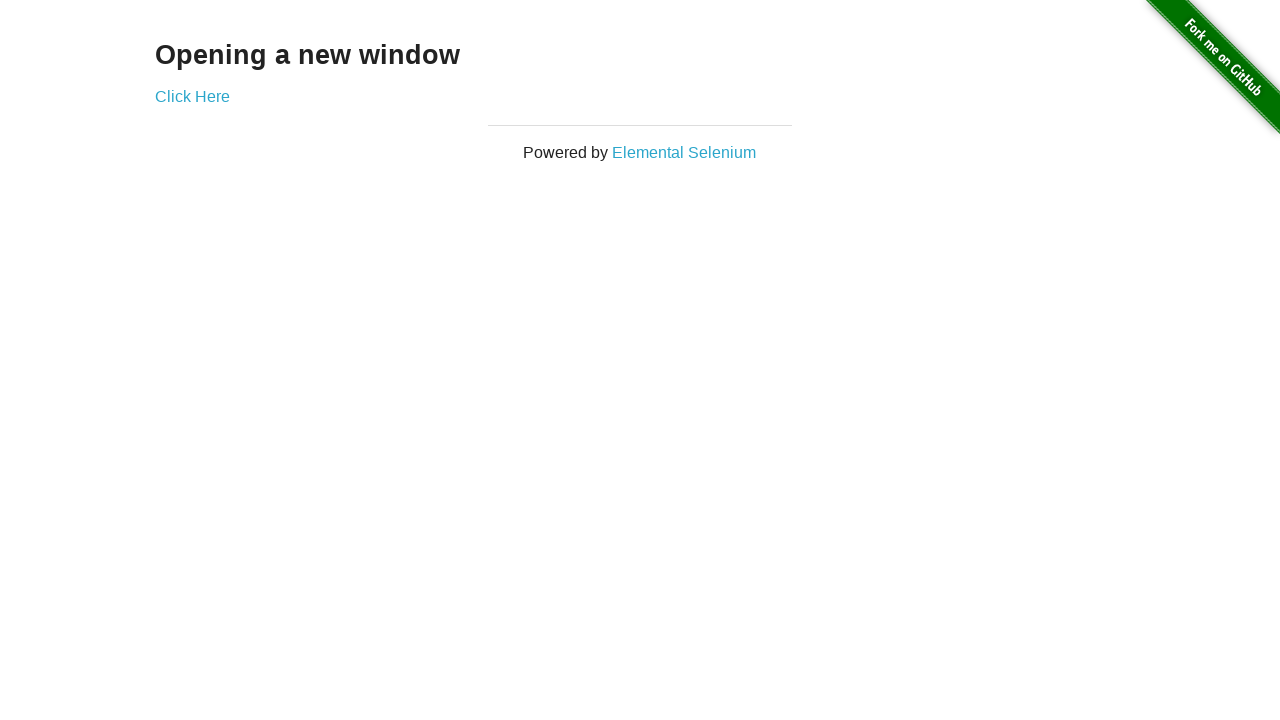

Waited 3 seconds before clicking the link
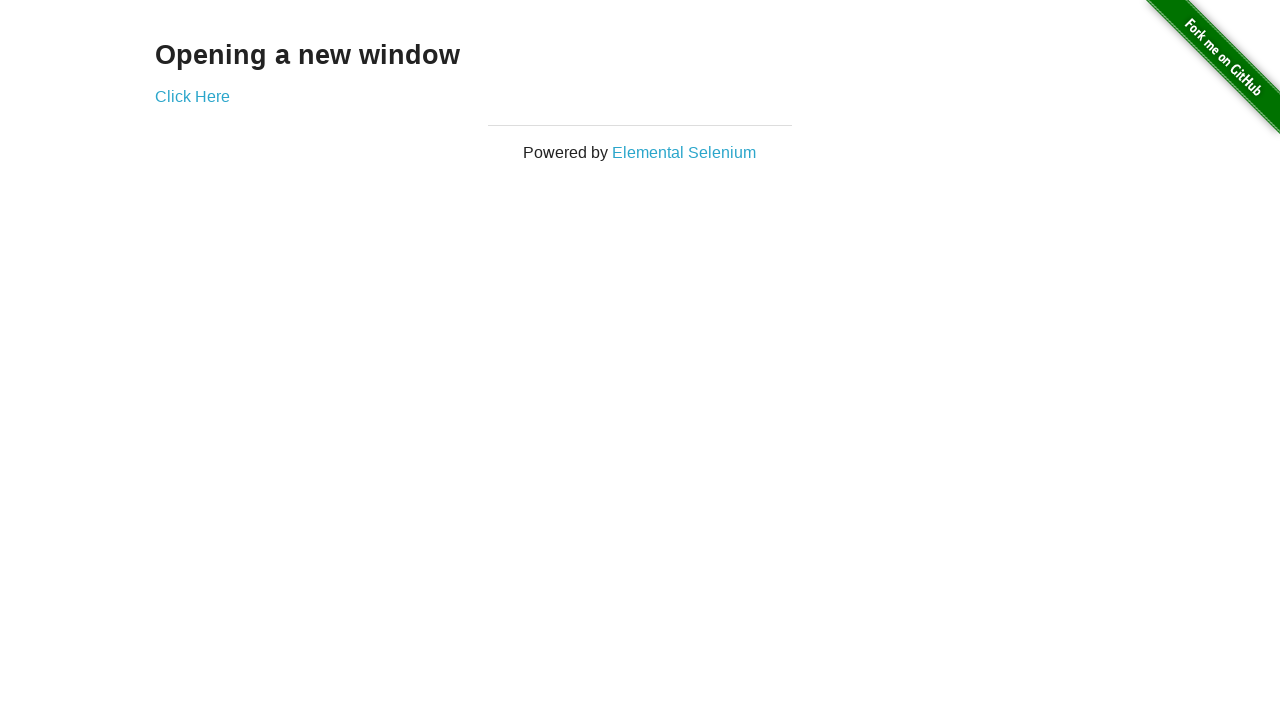

Clicked 'Click Here' link to open new tab at (192, 96) on xpath=//*[text()='Click Here']
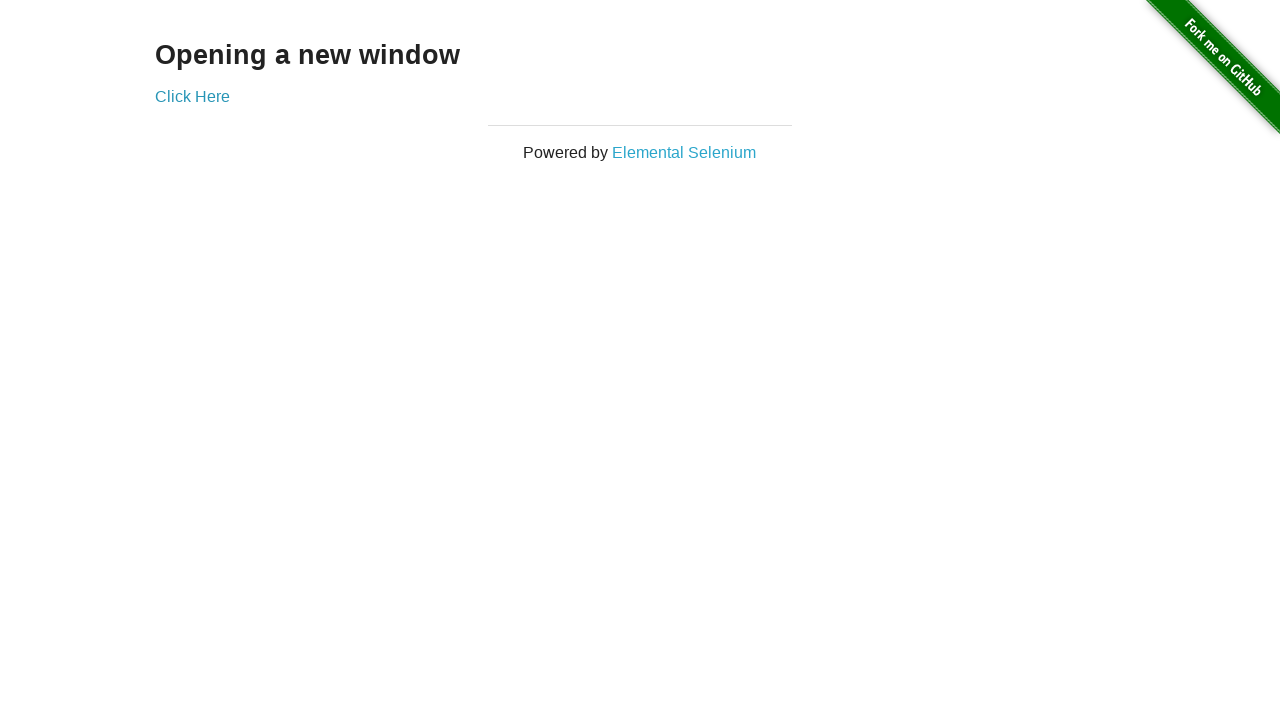

Obtained reference to new page/tab
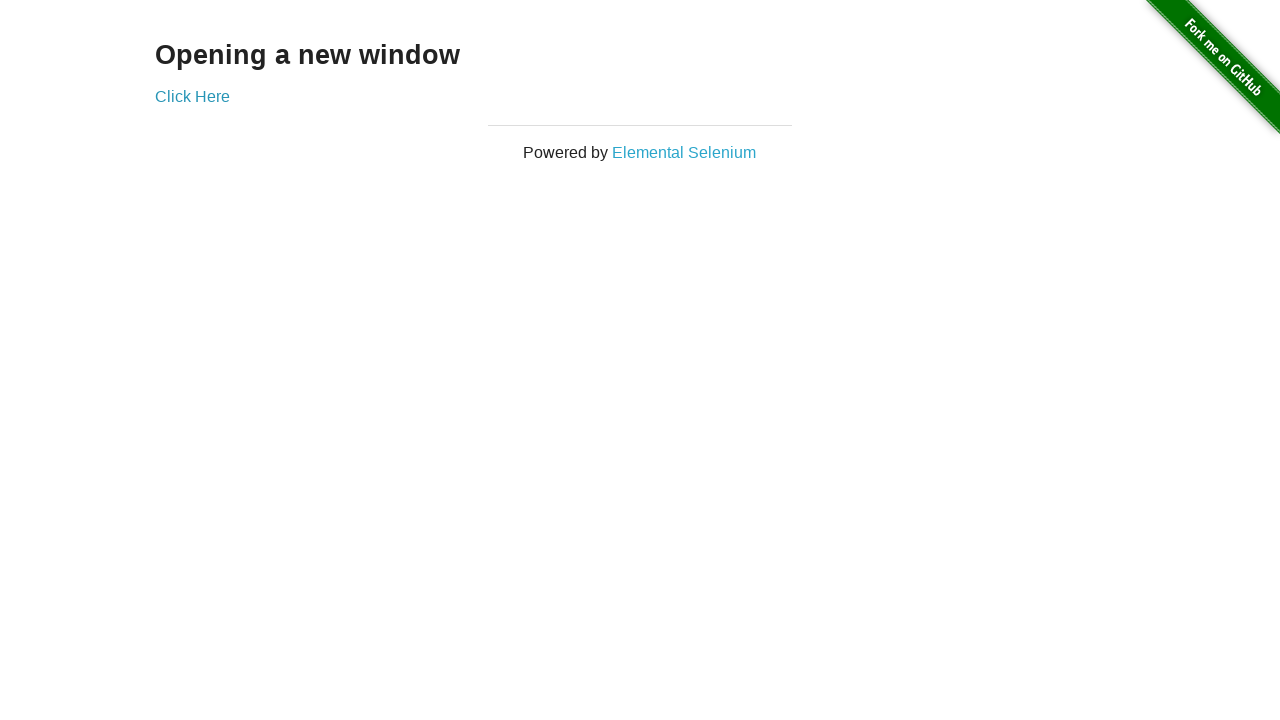

New page finished loading
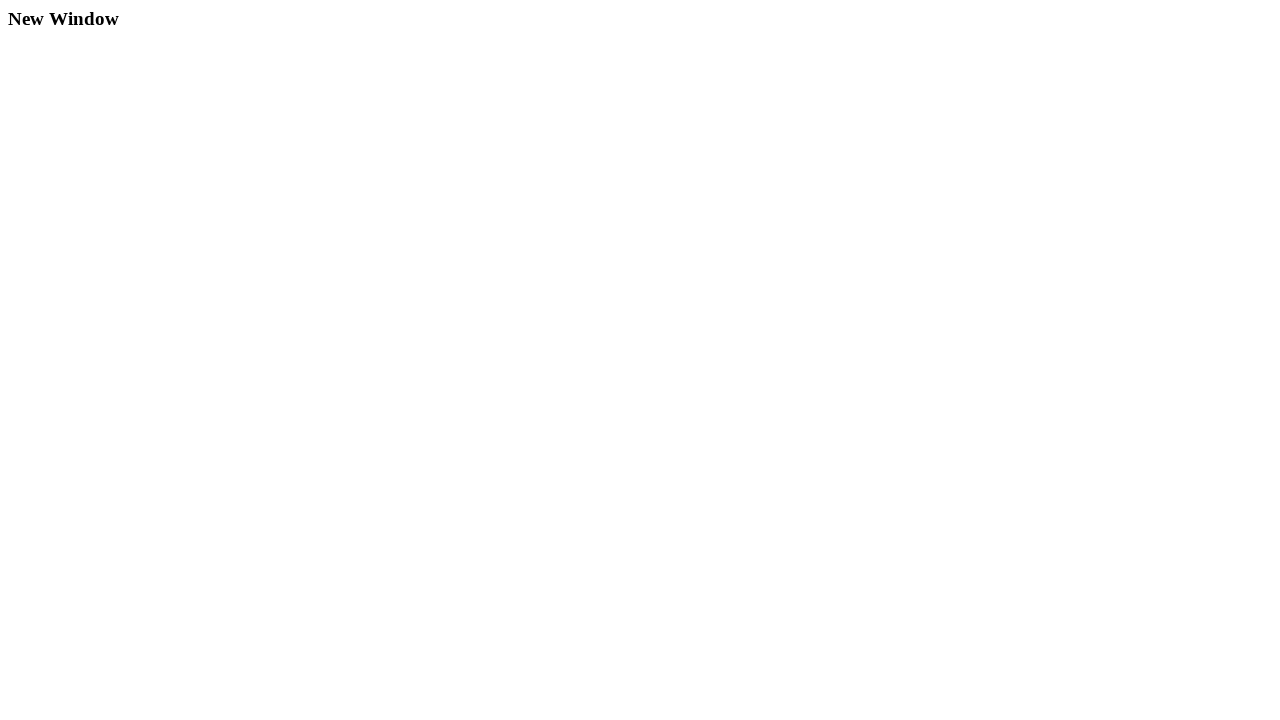

Retrieved new page title: 'New Window'
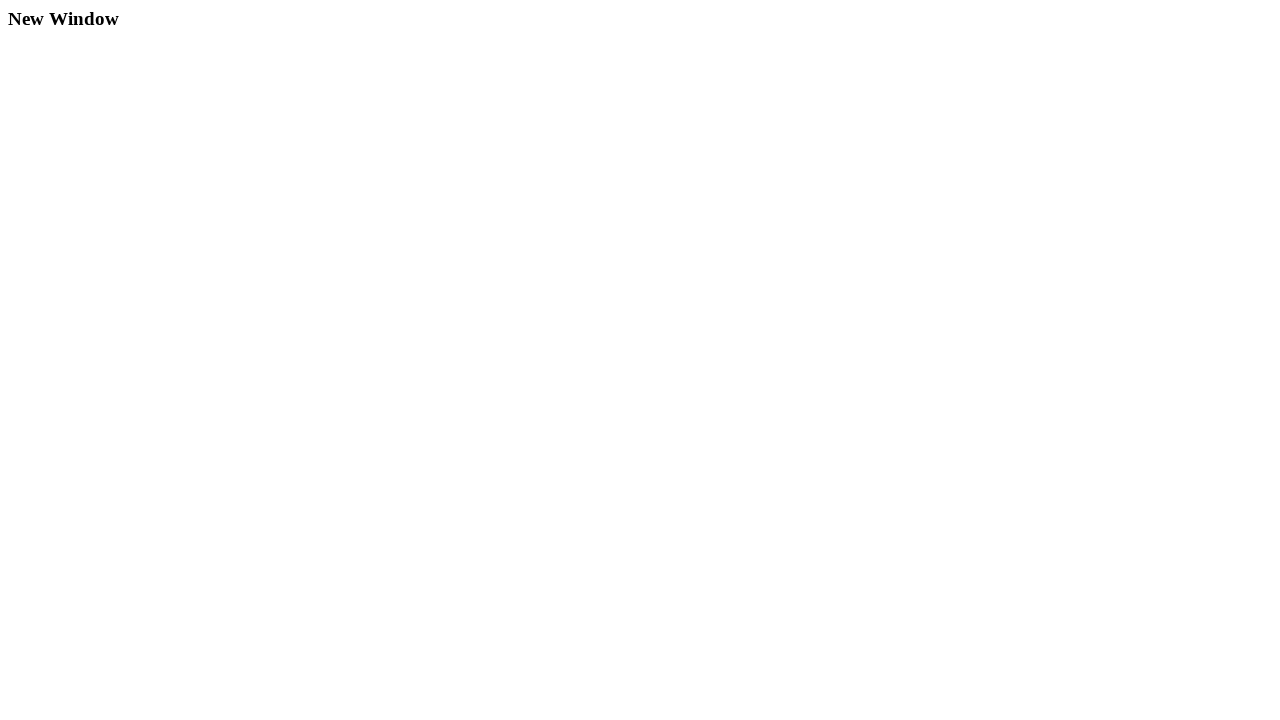

Verified new page title is 'New Window'
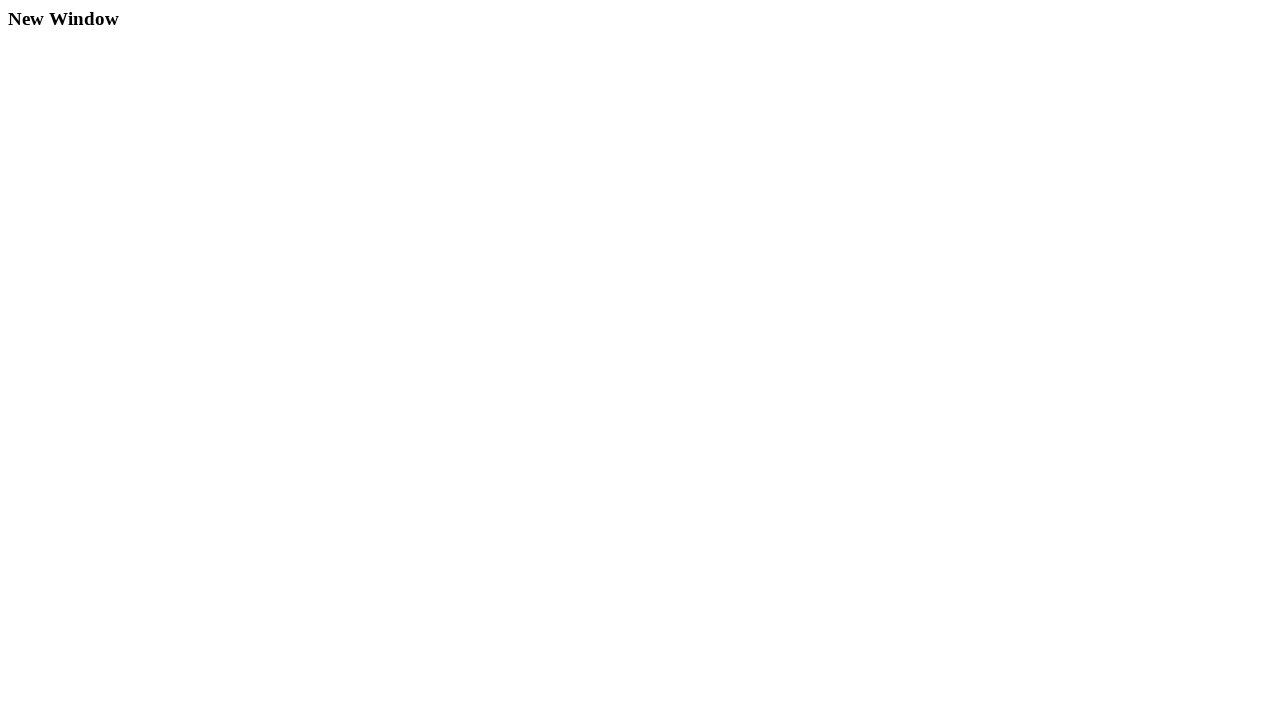

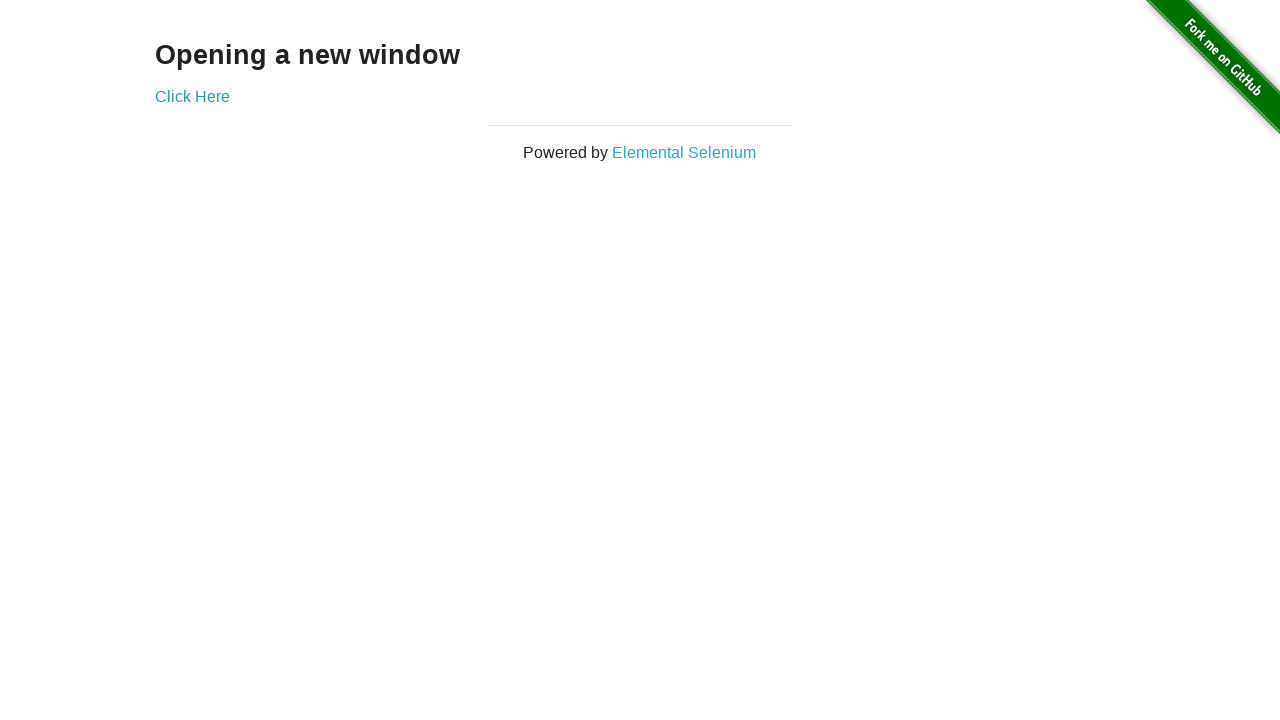